Tests handling JavaScript confirm dialogs by clicking a button that triggers a confirm popup and dismissing it

Starting URL: https://www.selenium.dev/documentation/webdriver/interactions/alerts/

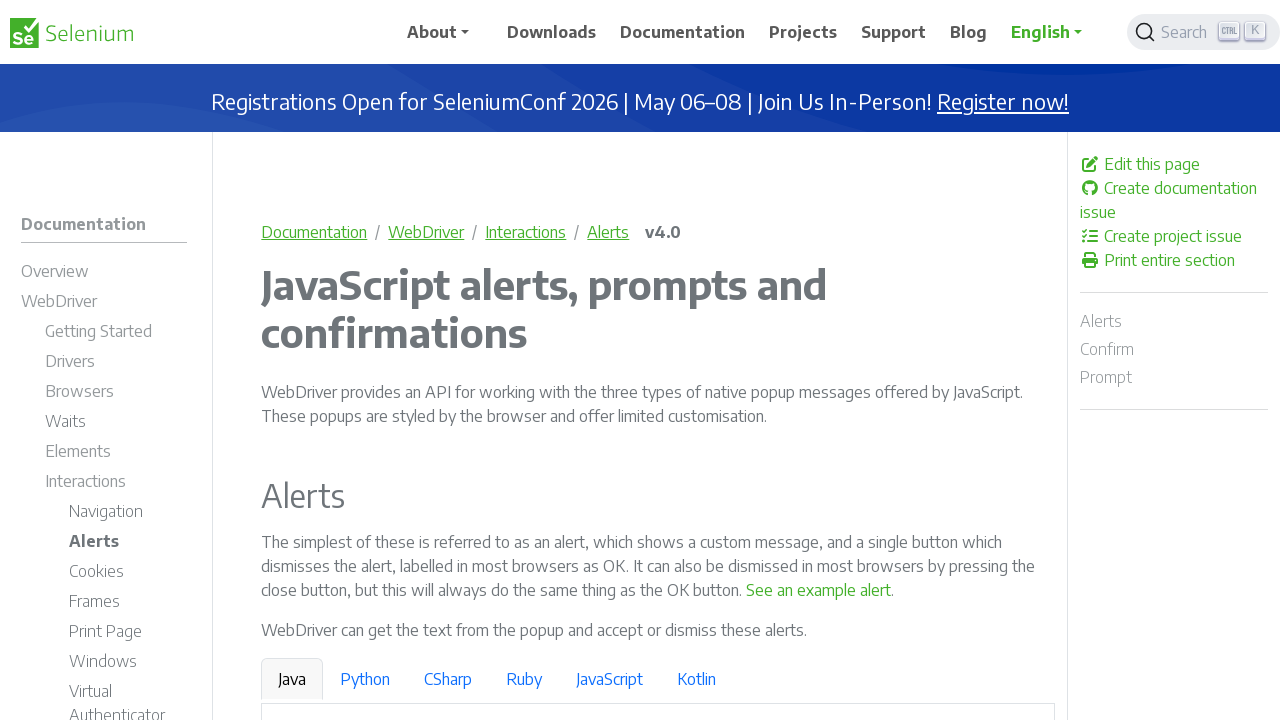

Set up dialog handler to dismiss confirm dialogs
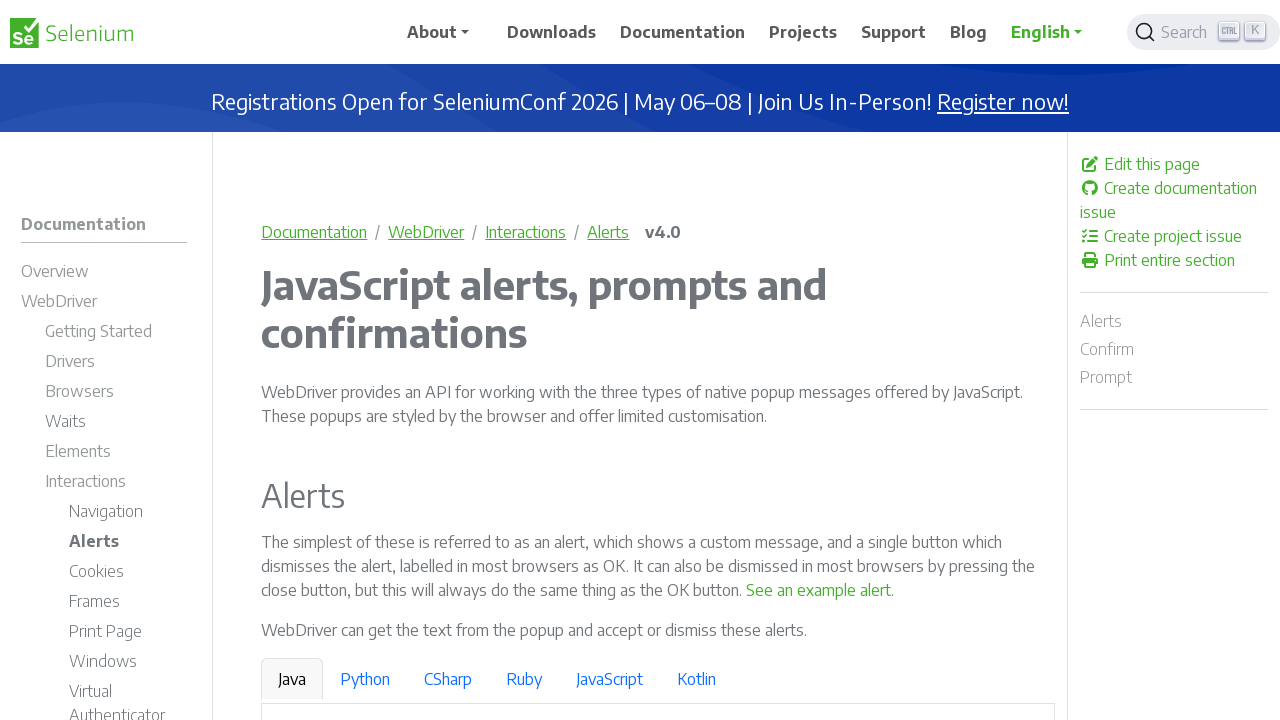

Clicked button to trigger confirm dialog at (964, 361) on internal:text="See a sample confirm"s
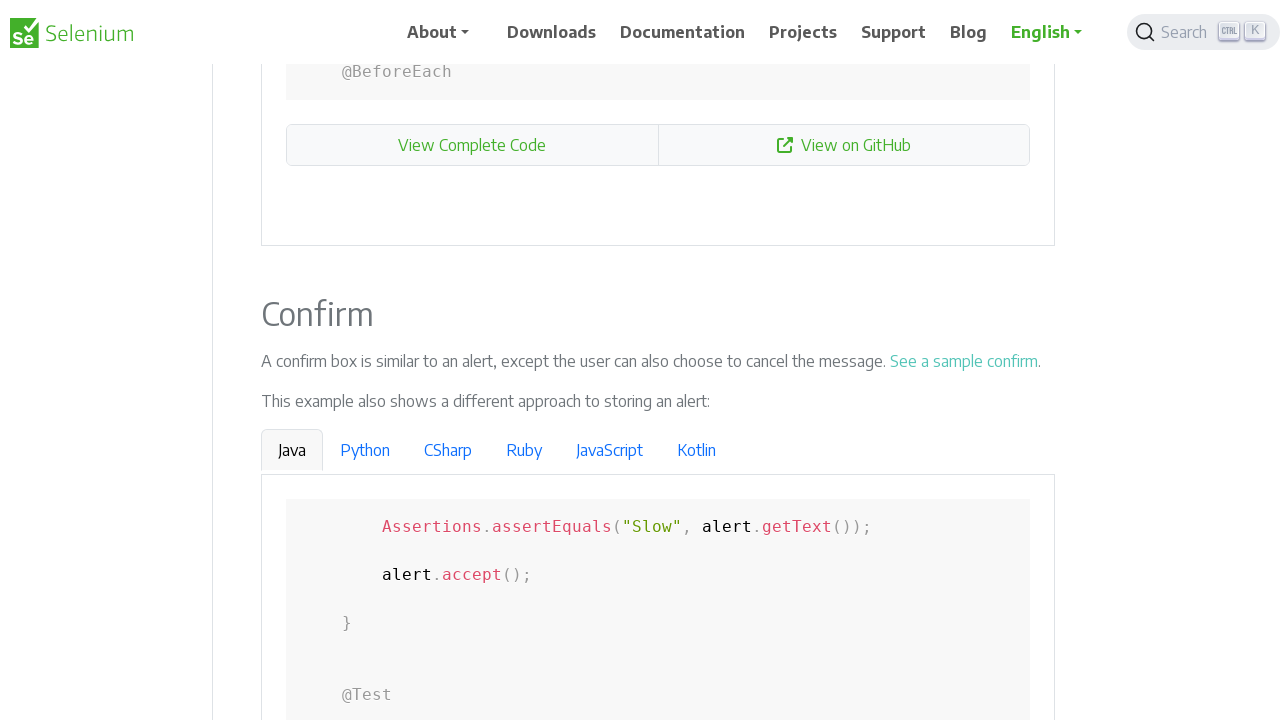

Waited for confirm dialog to be dismissed
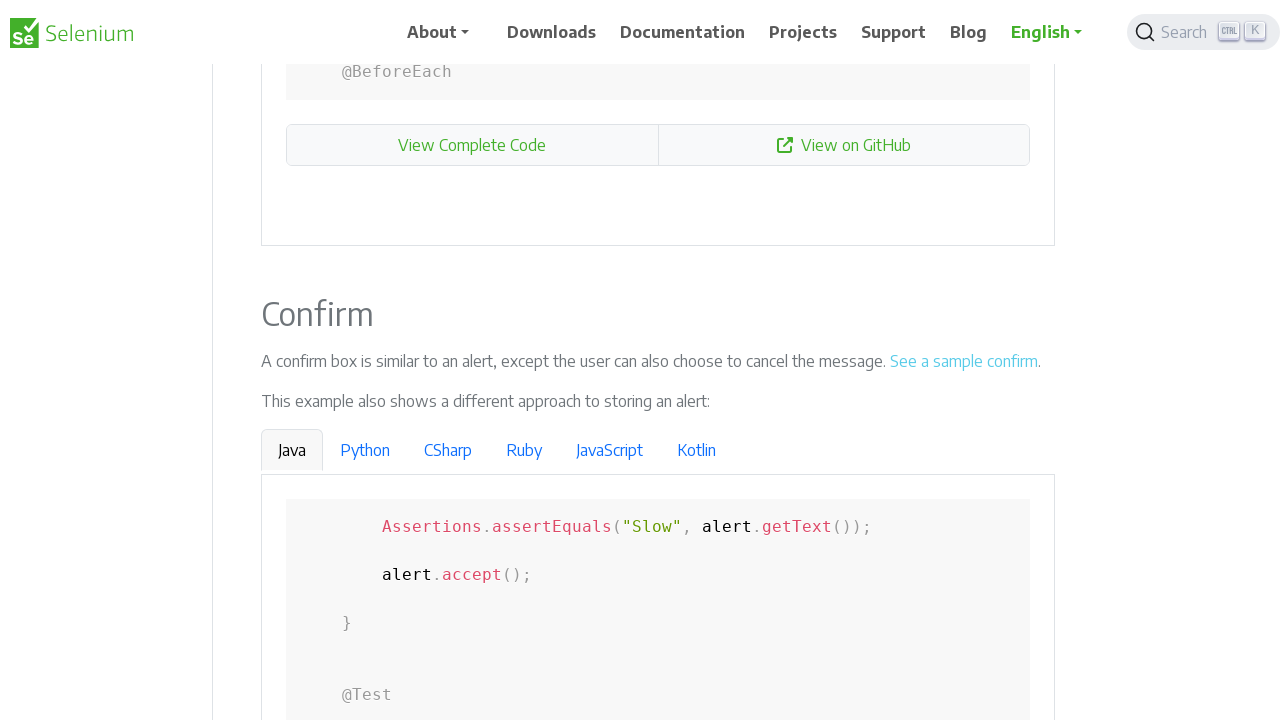

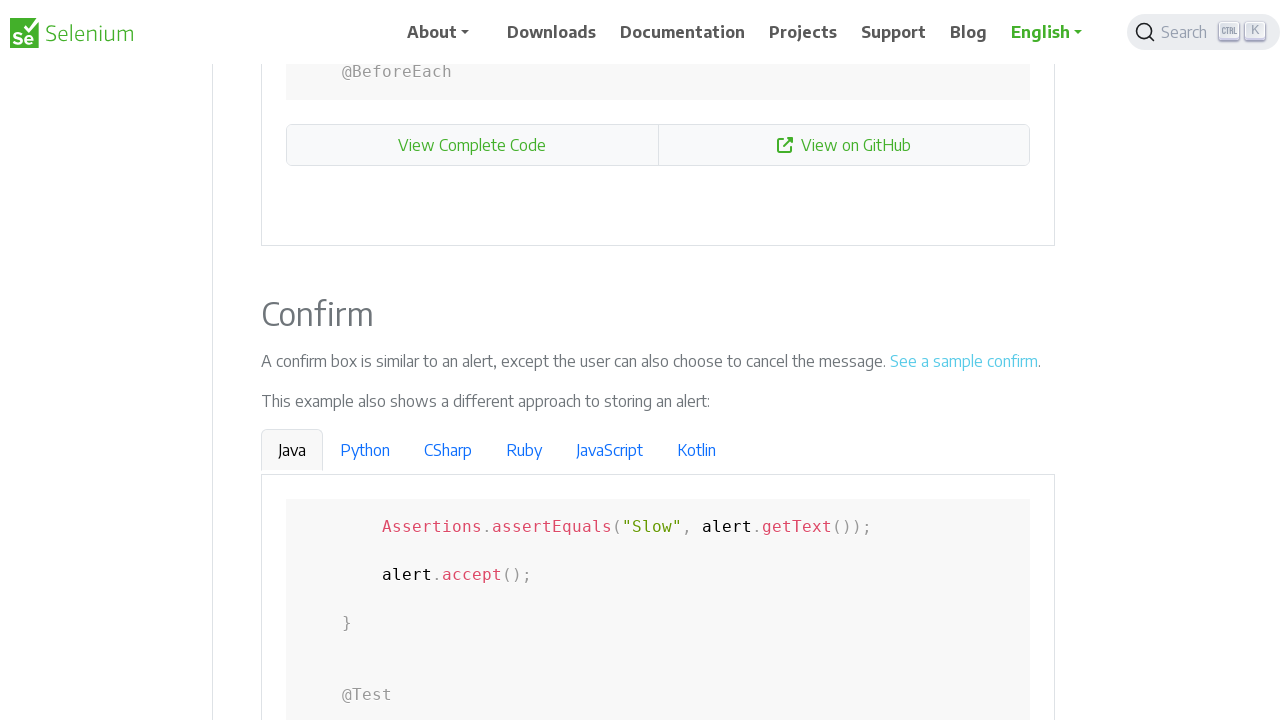